Tests hover functionality on the third figure element and verifies the user name appears

Starting URL: https://the-internet.herokuapp.com/hovers

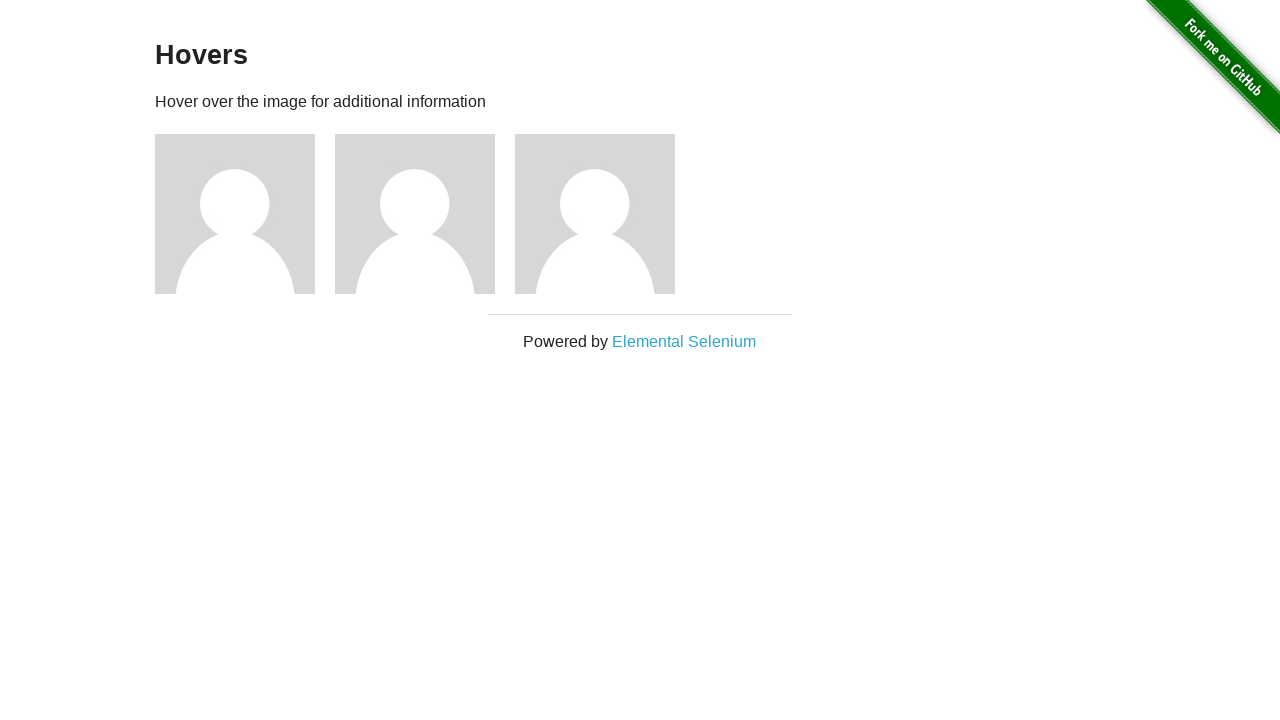

Hovered on the third figure image at (595, 214) on .figure:nth-child(5) img
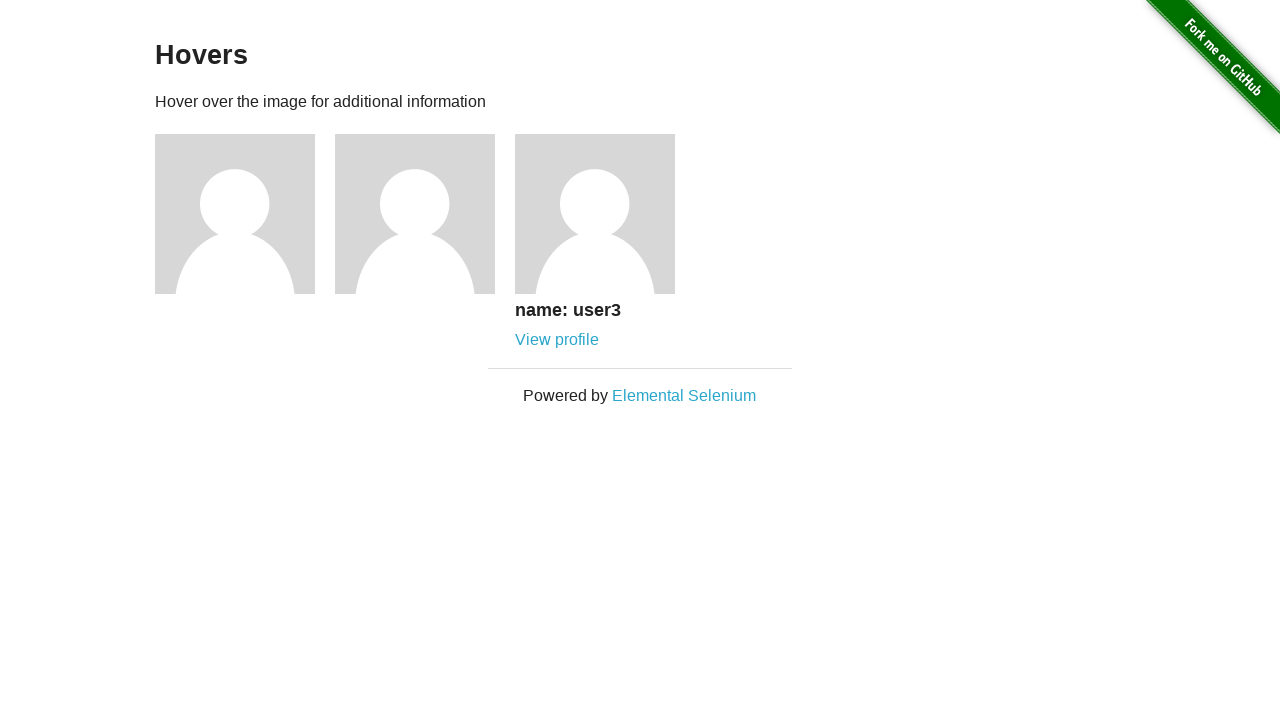

User name caption appeared and is visible
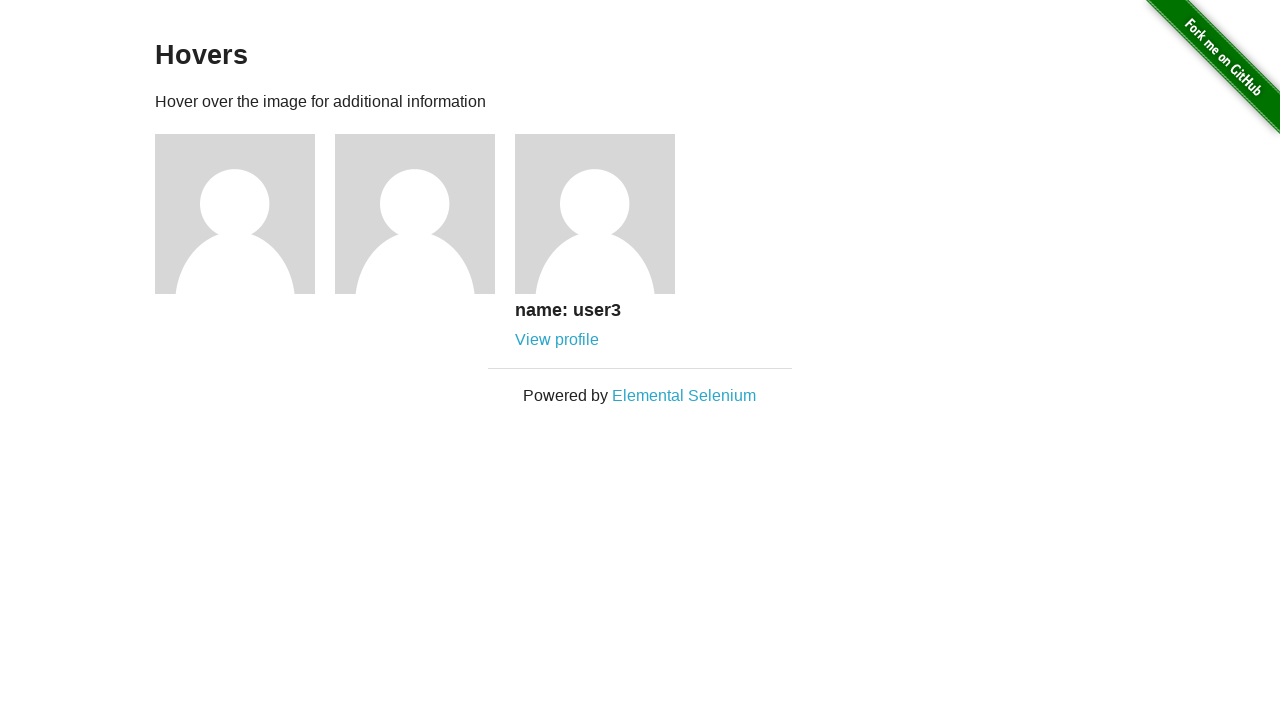

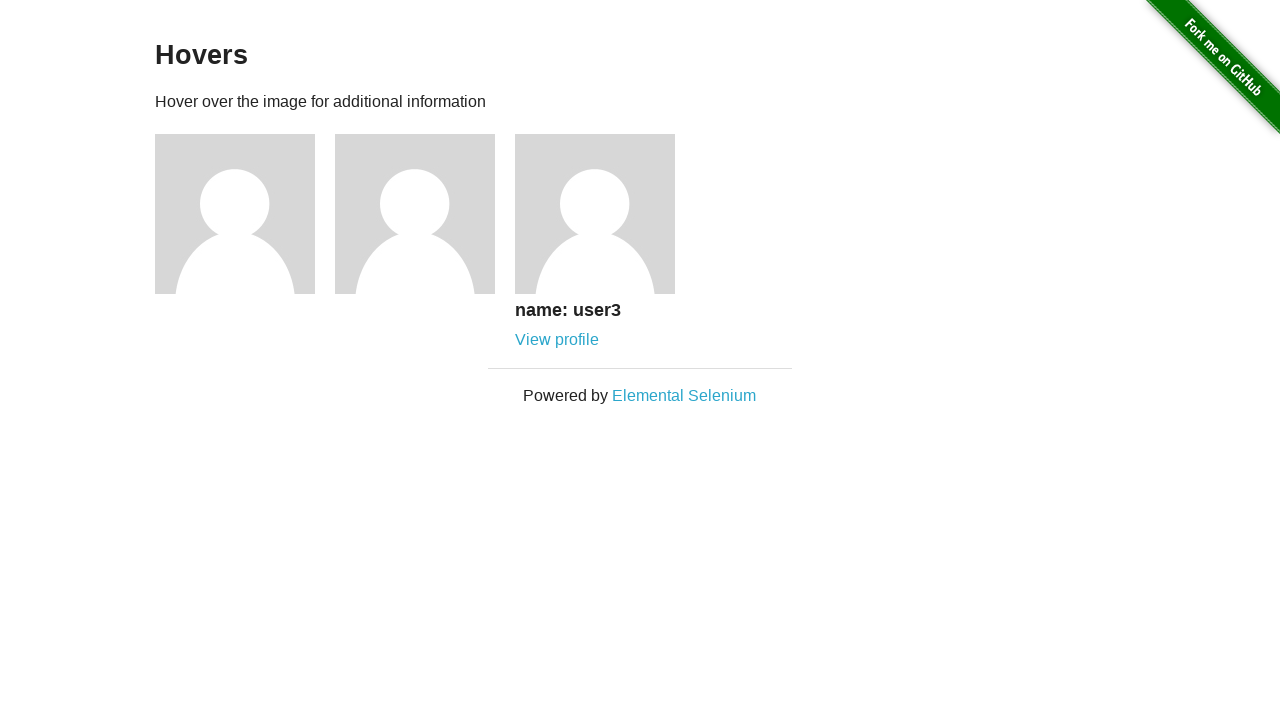